Tests JavaScript alert functionality by scrolling down the page and clicking the alert button to trigger a browser alert

Starting URL: https://demoqa.com/alerts

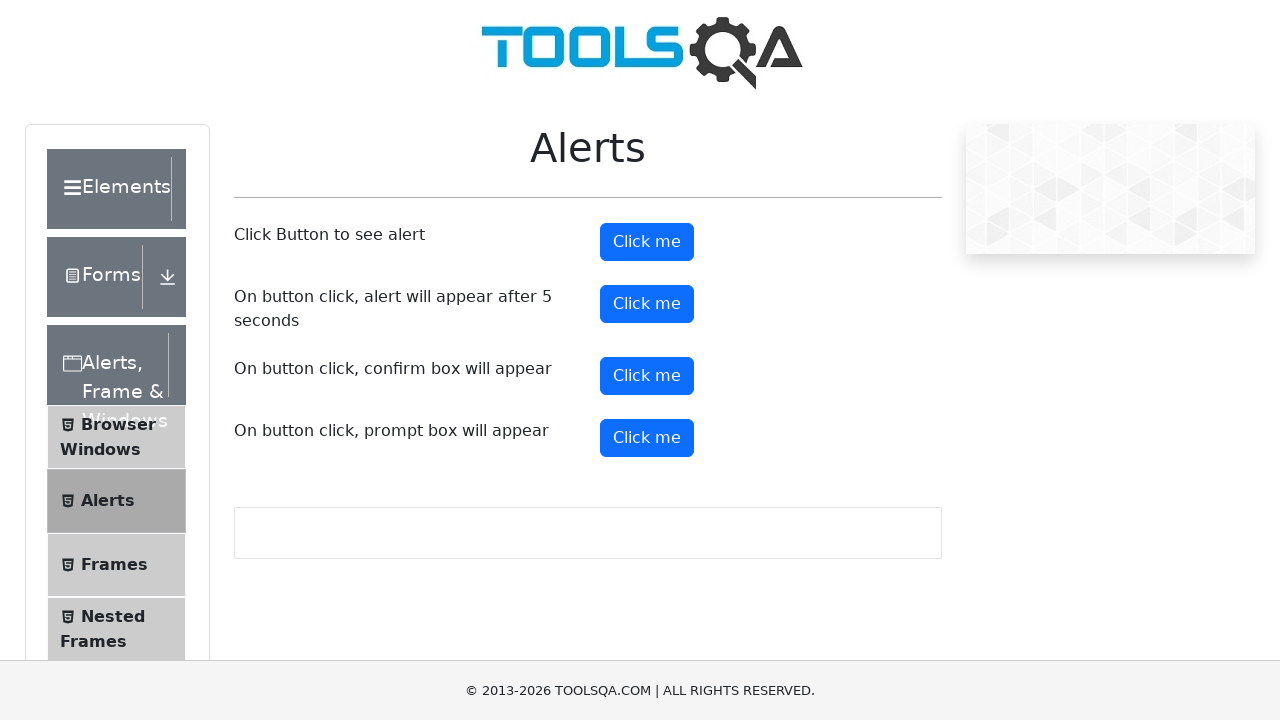

Scrolled down the page to view alert button
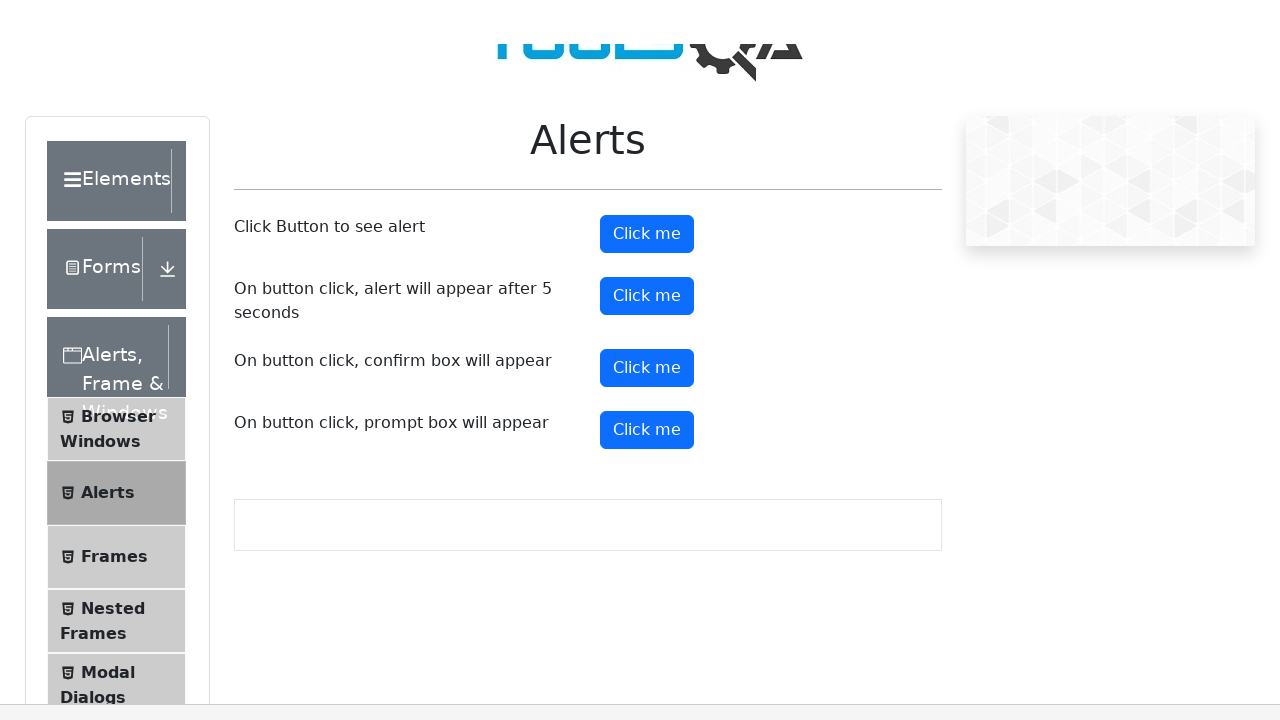

Clicked the alert button to trigger JavaScript alert at (647, 19) on #alertButton
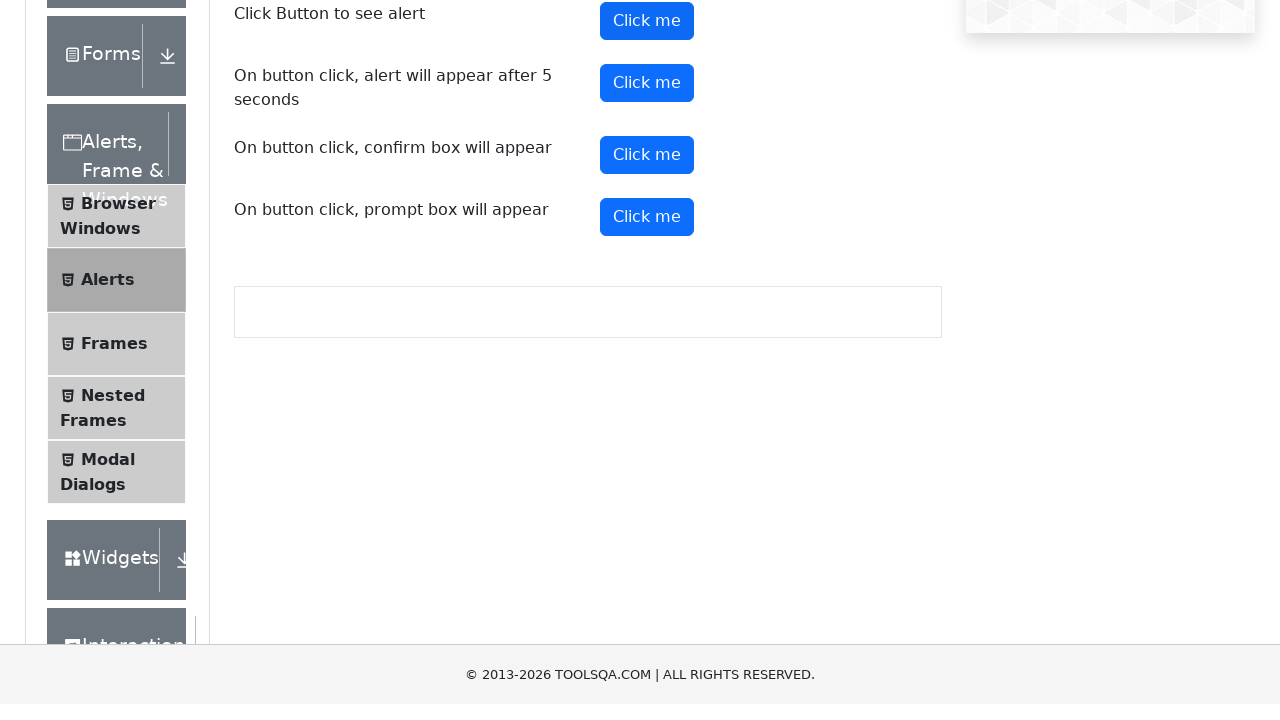

Set up dialog handler to accept the alert
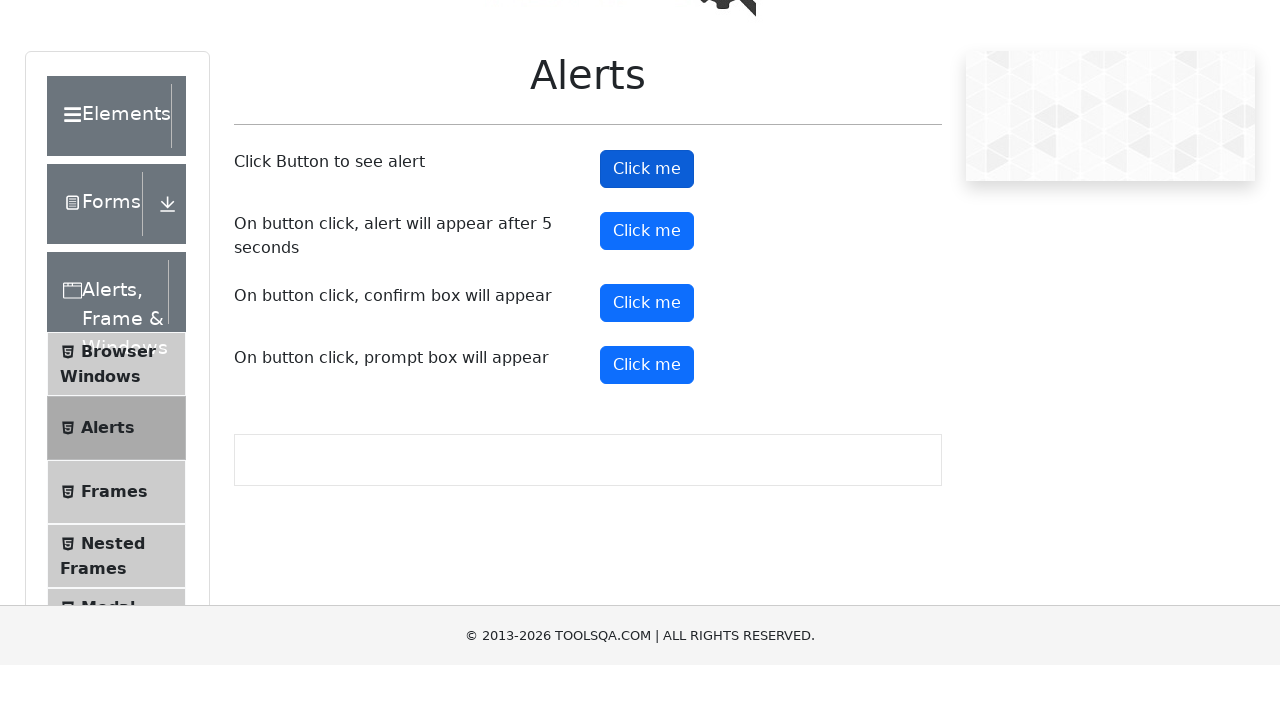

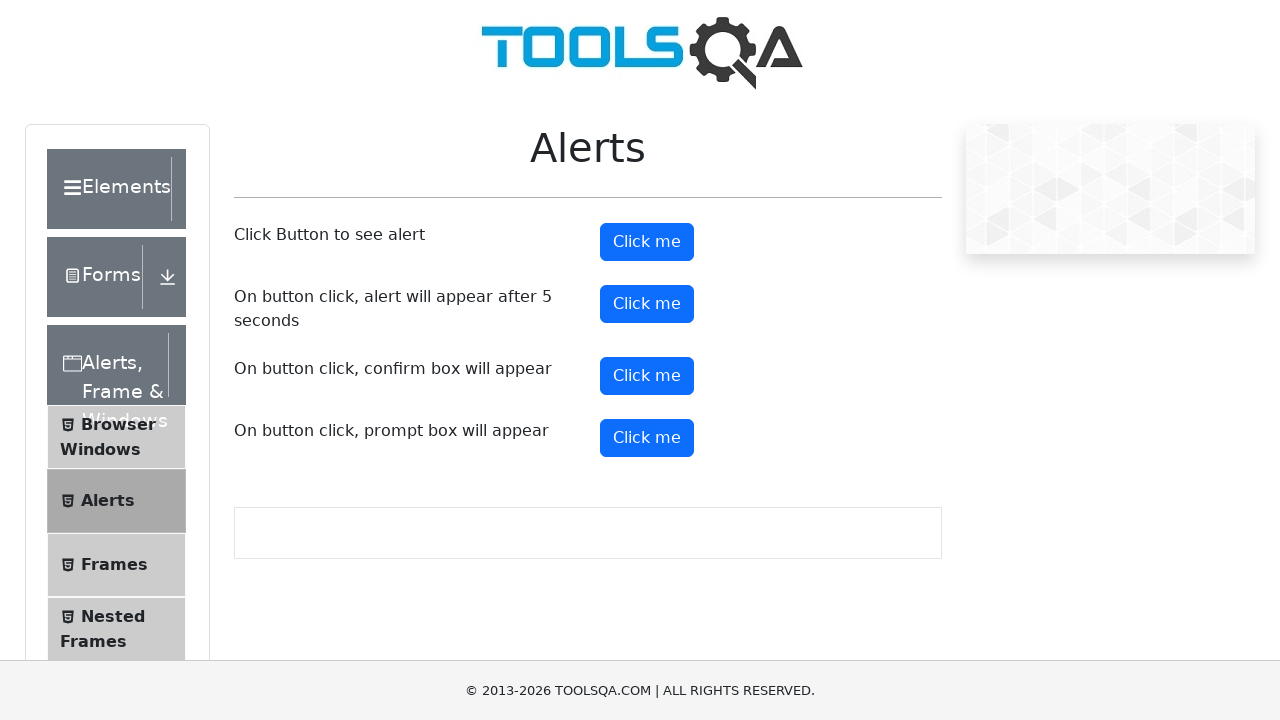